Automates the SpaceX ISS Docking Simulator by clicking the Begin button to start the simulation and waiting for the control interface to become interactive.

Starting URL: https://iss-sim.spacex.com/

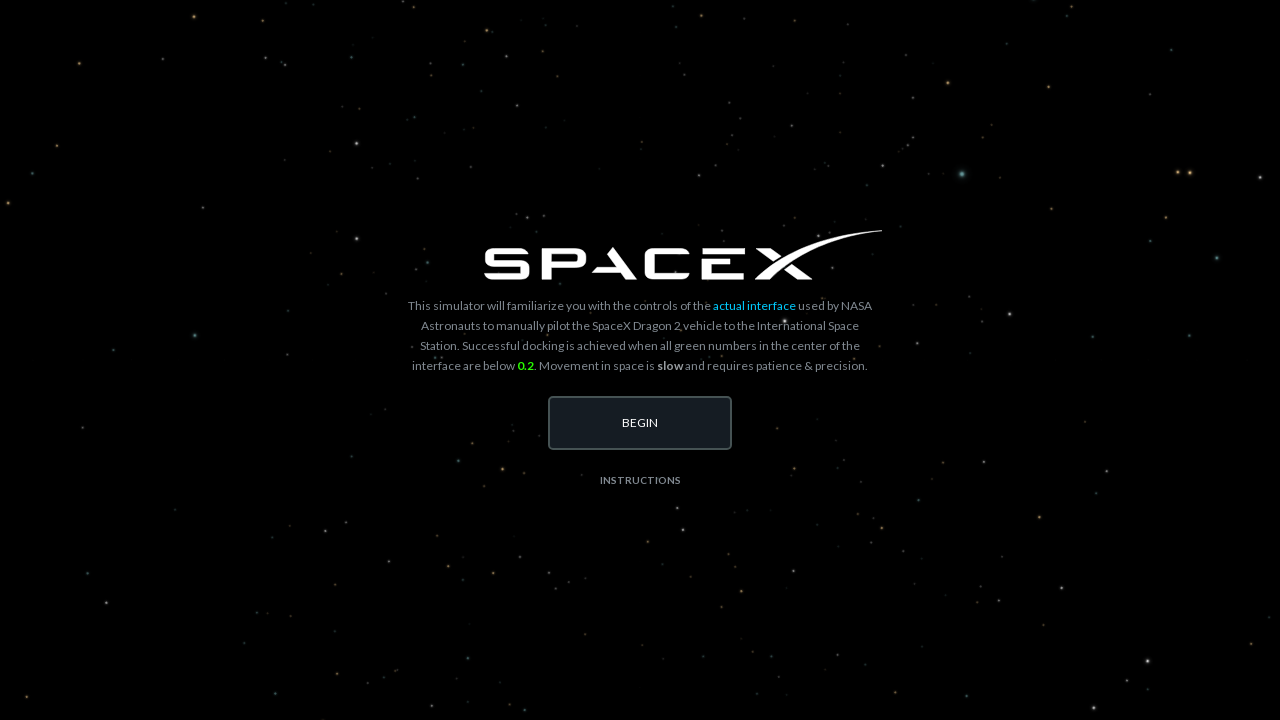

Begin button became visible
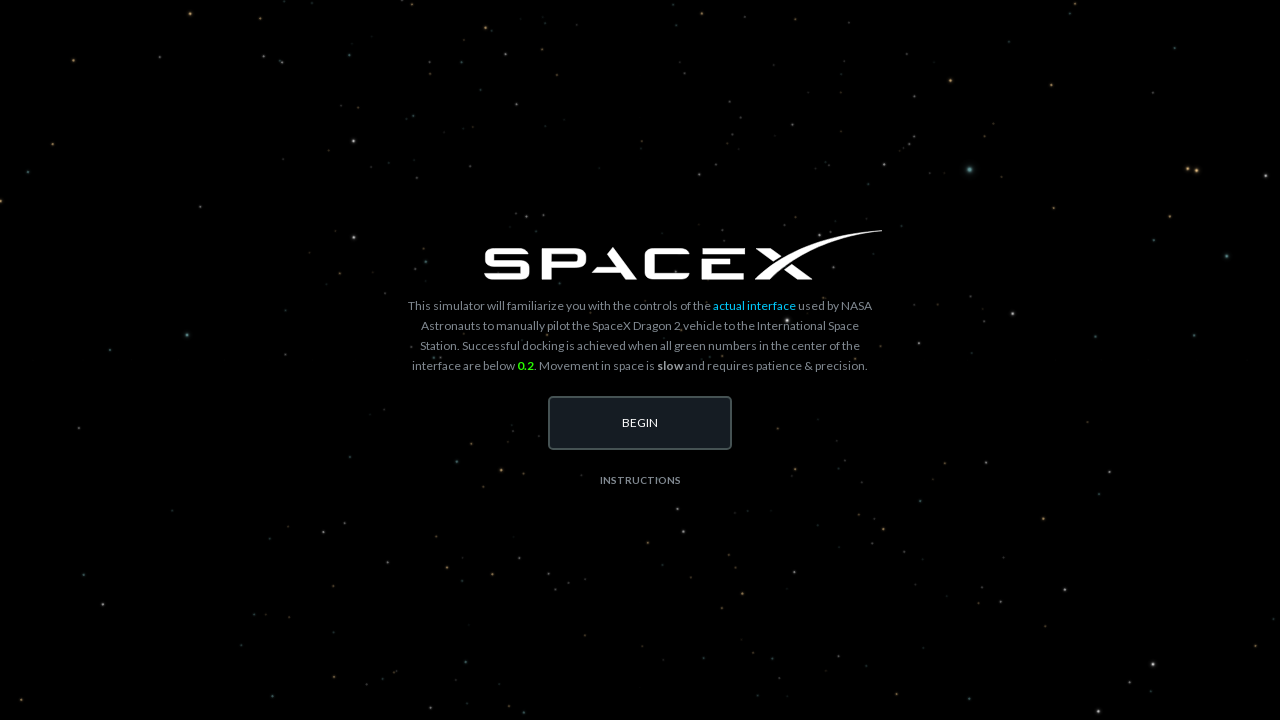

Clicked Begin button to start the simulation at (640, 423) on #begin-button
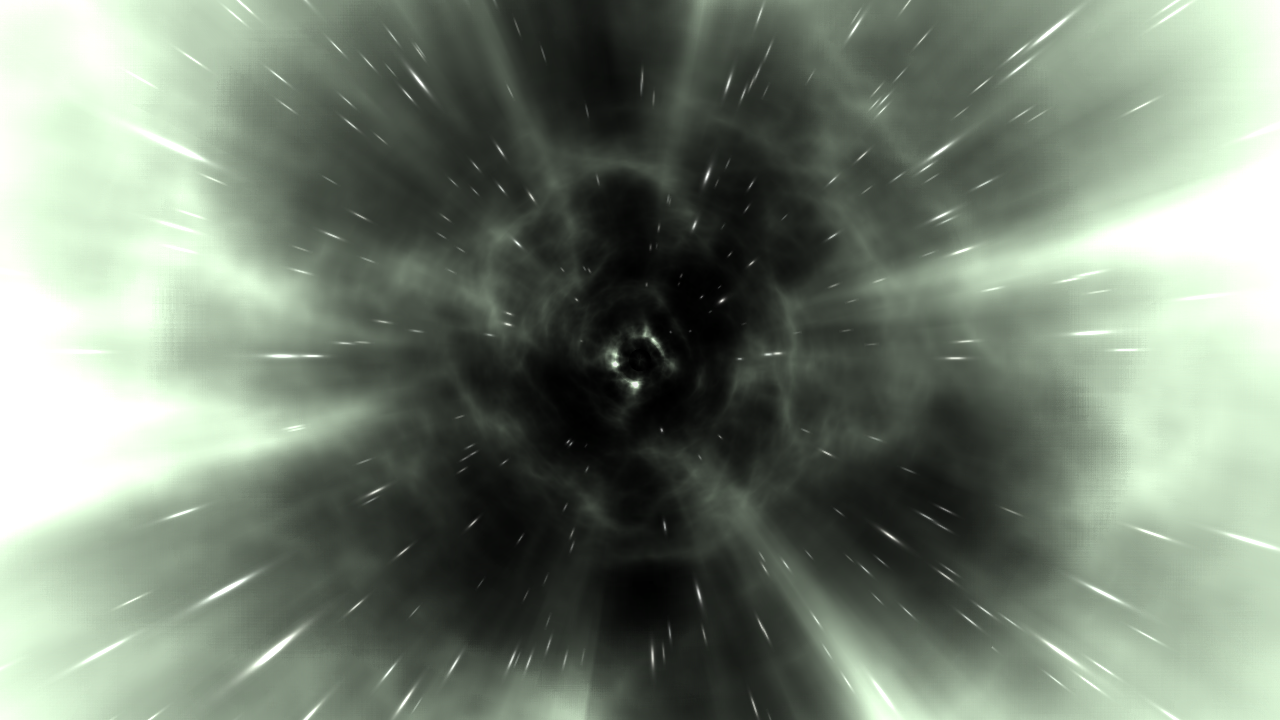

Control interface became interactive - translate-up-button is visible
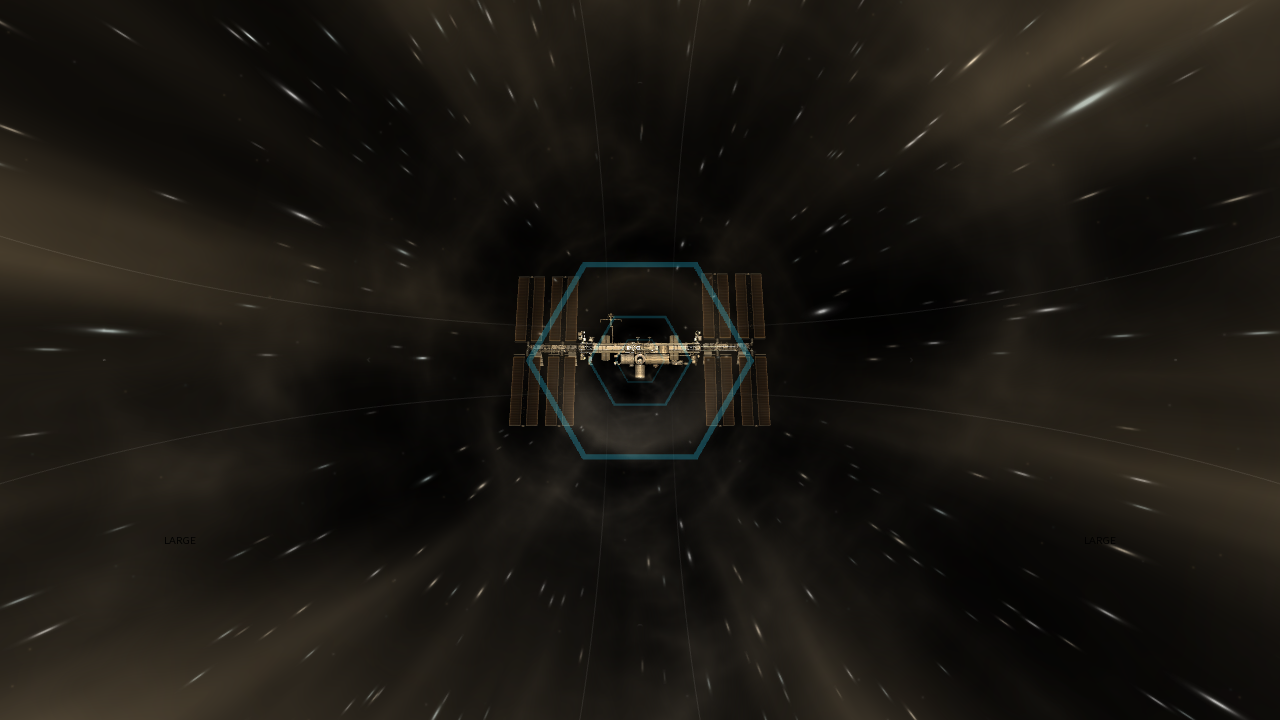

Waited 5 seconds for simulation to fully initialize
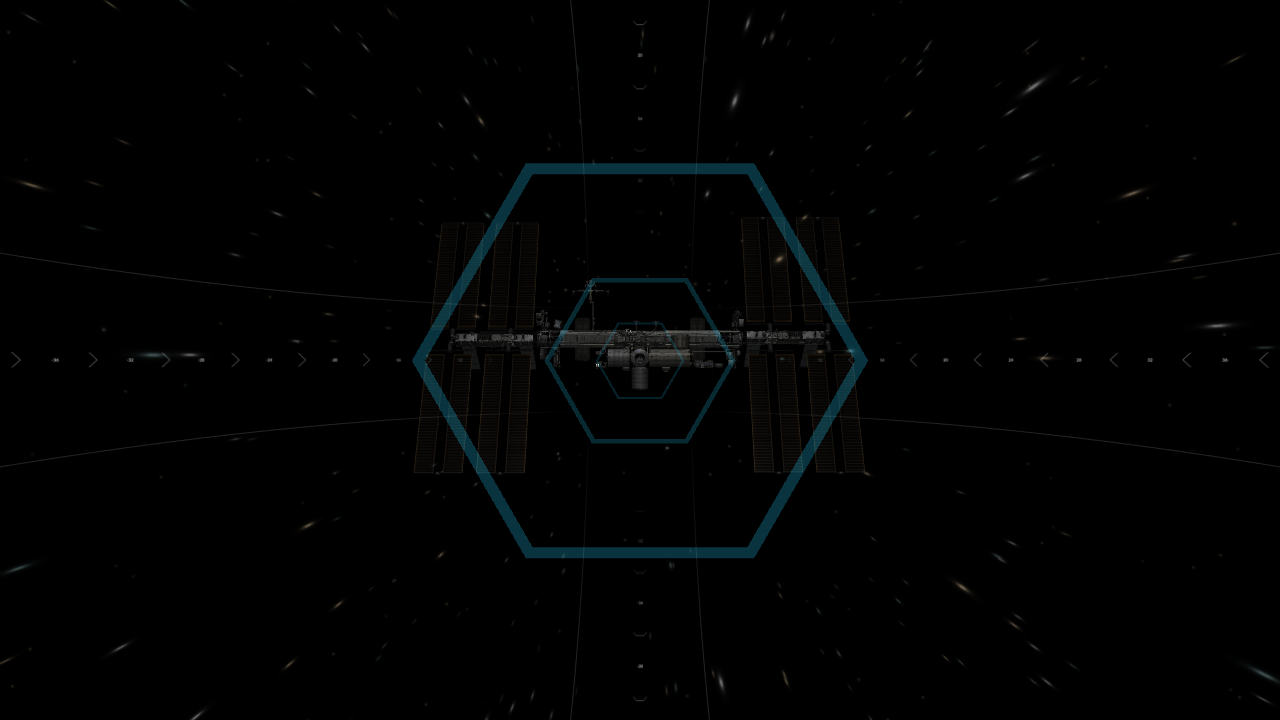

Read roll error value from JavaScript
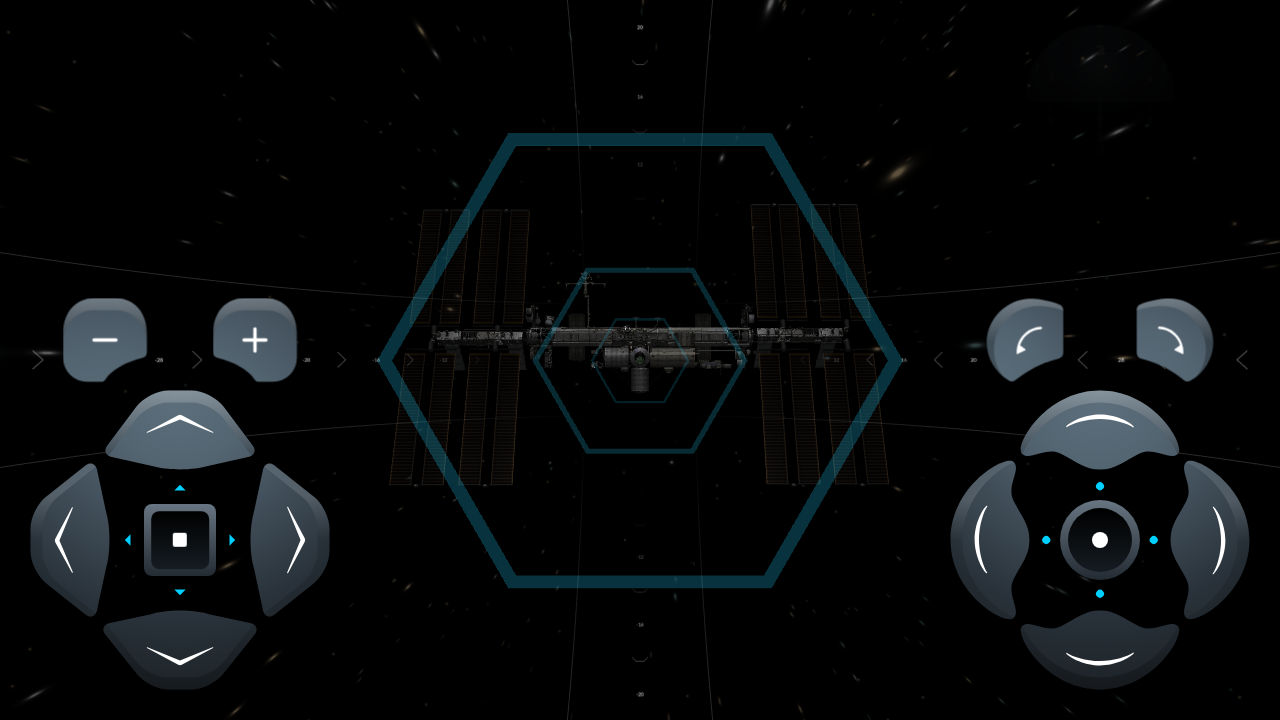

Read pitch error value from JavaScript
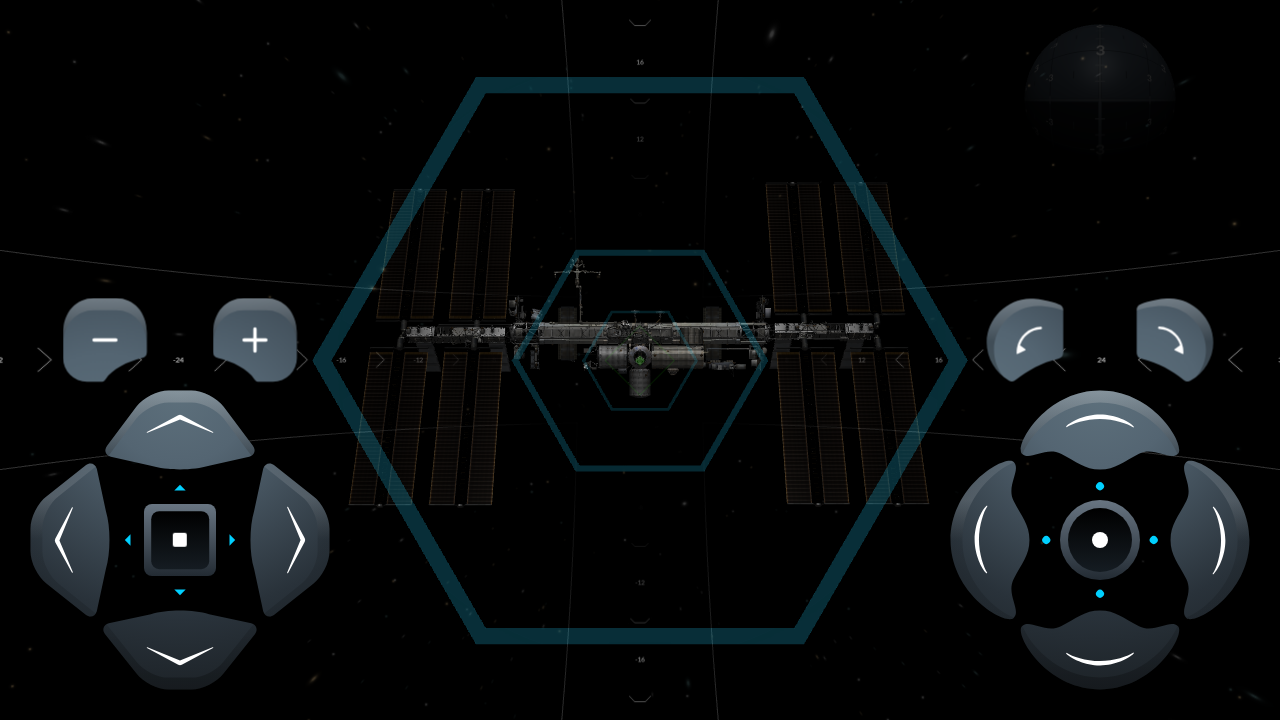

Read yaw error value from JavaScript
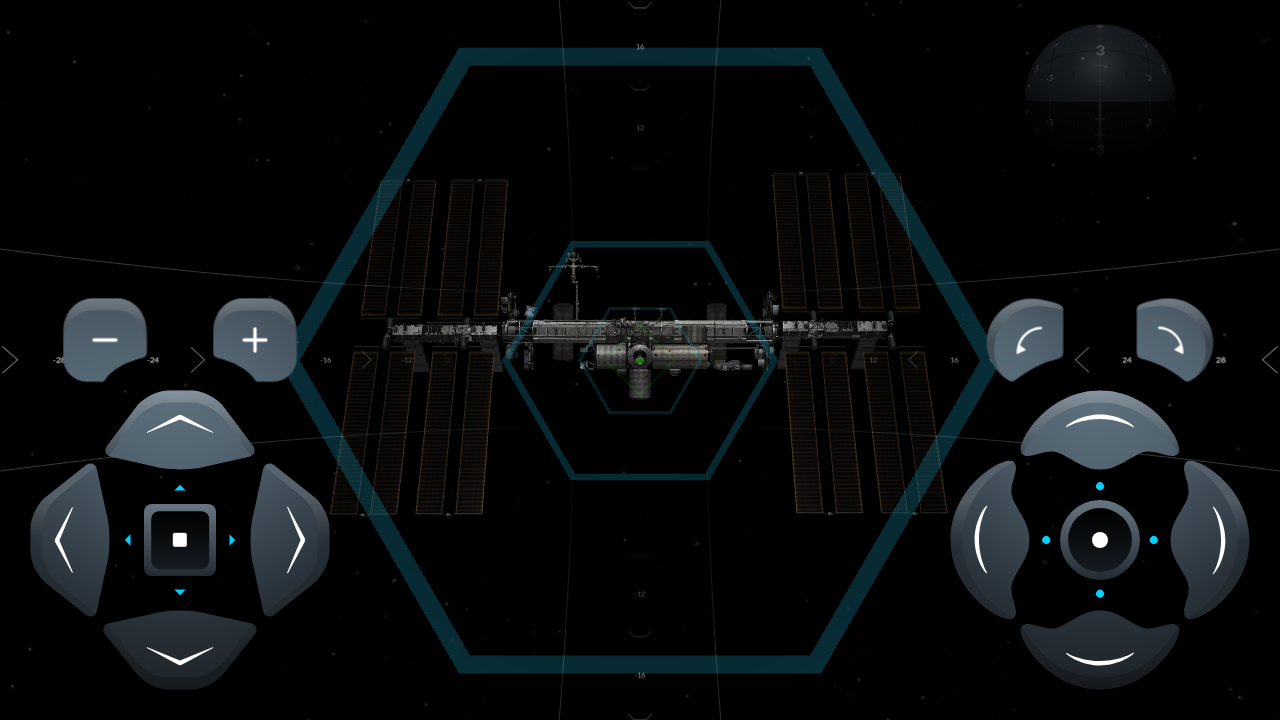

Read X distance from UI
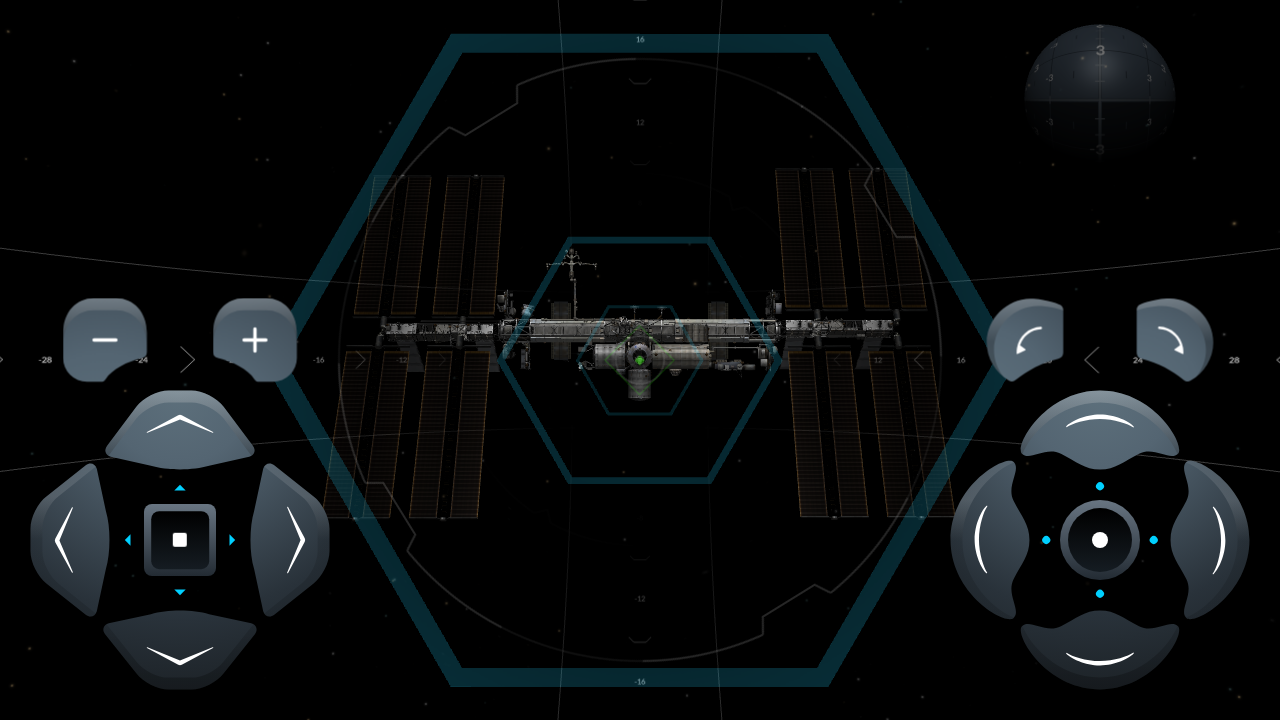

Read Y distance from UI
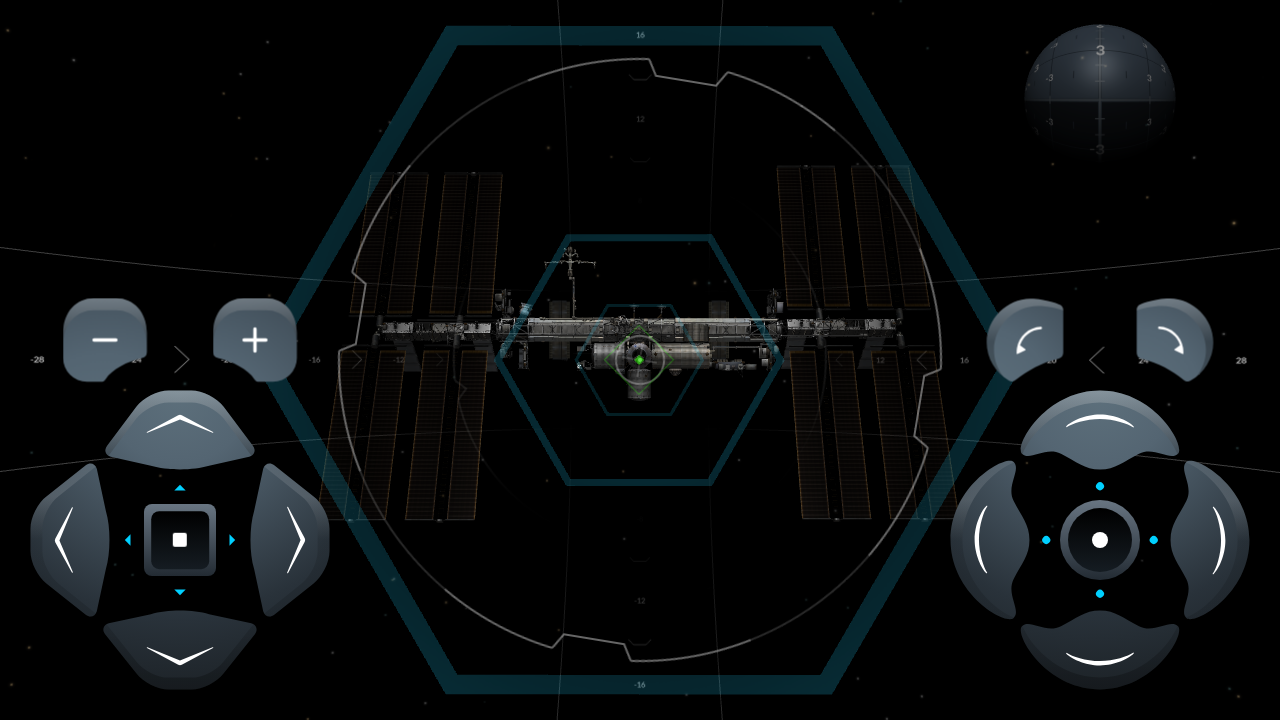

Read Z distance from UI
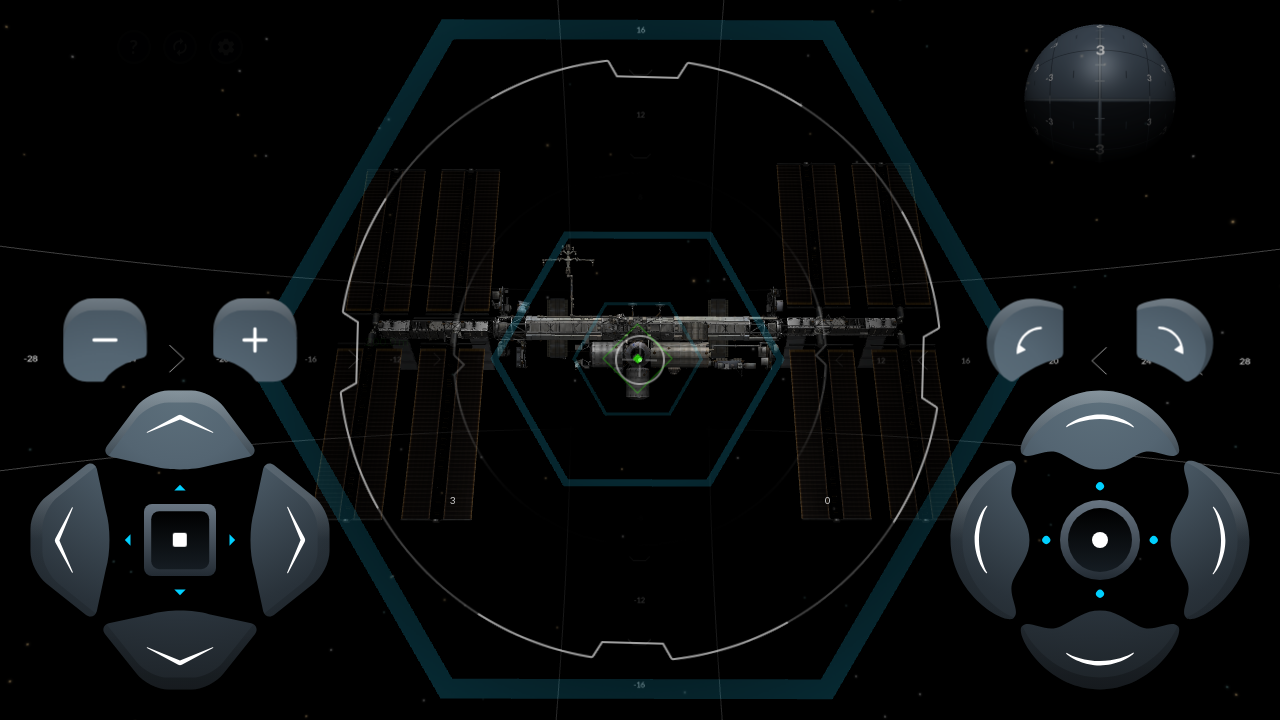

Read current range from JavaScript
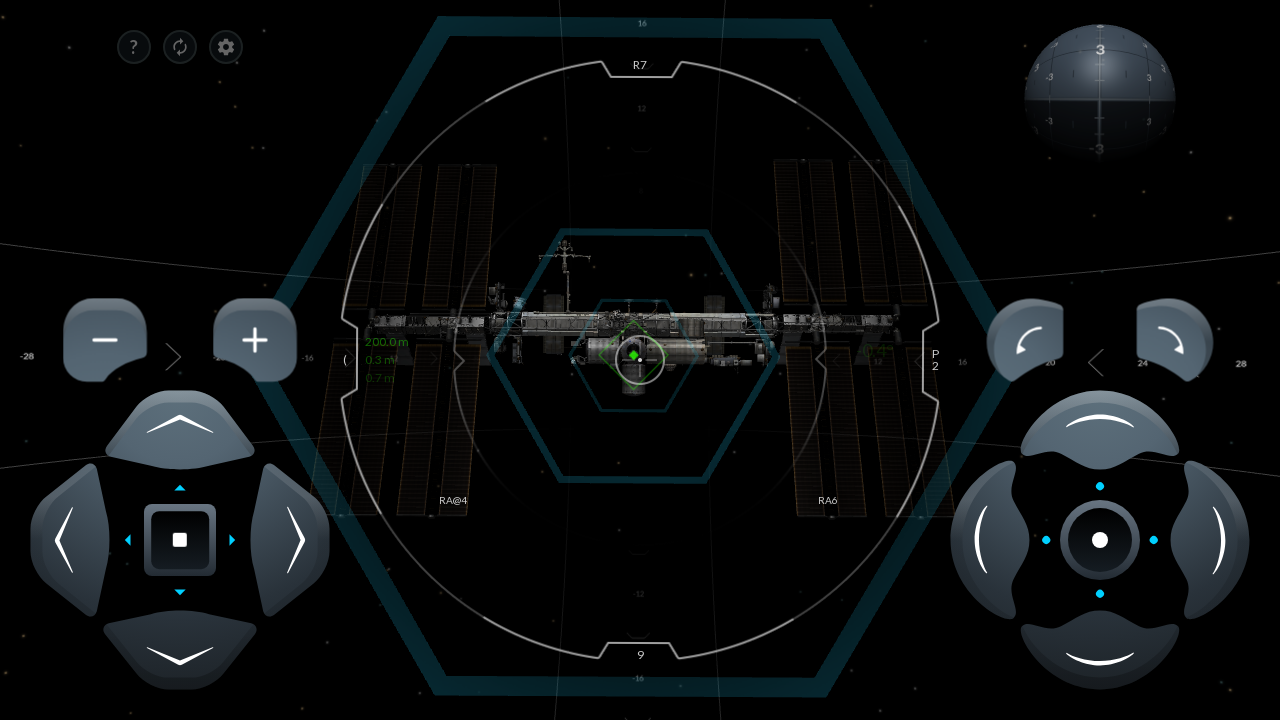

Read Z rotation rate from JavaScript
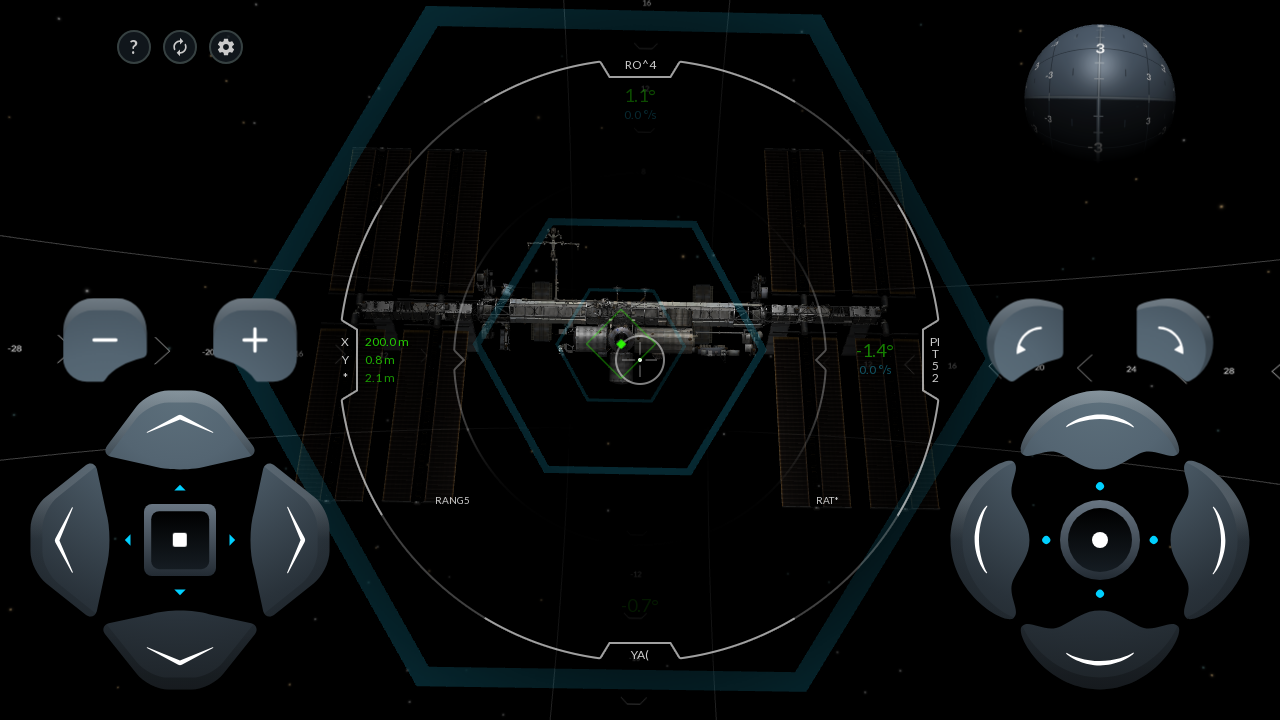

Read X rotation rate from JavaScript
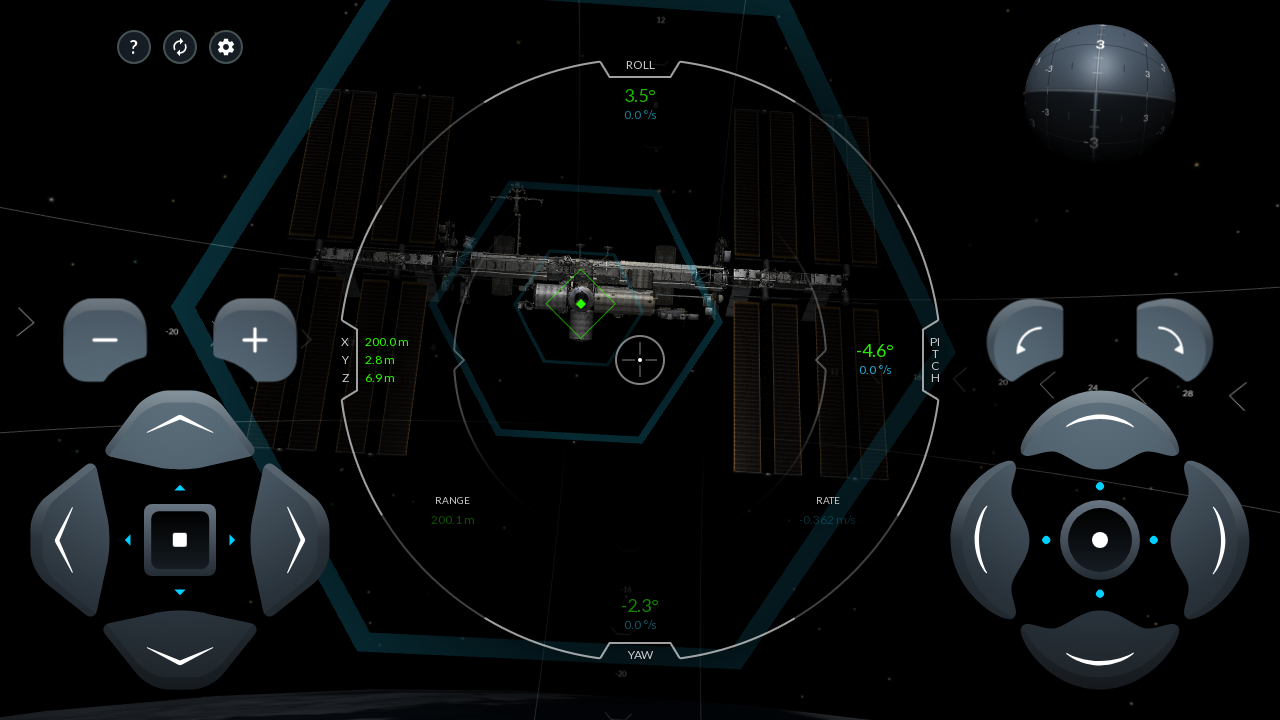

Read Y rotation rate from JavaScript
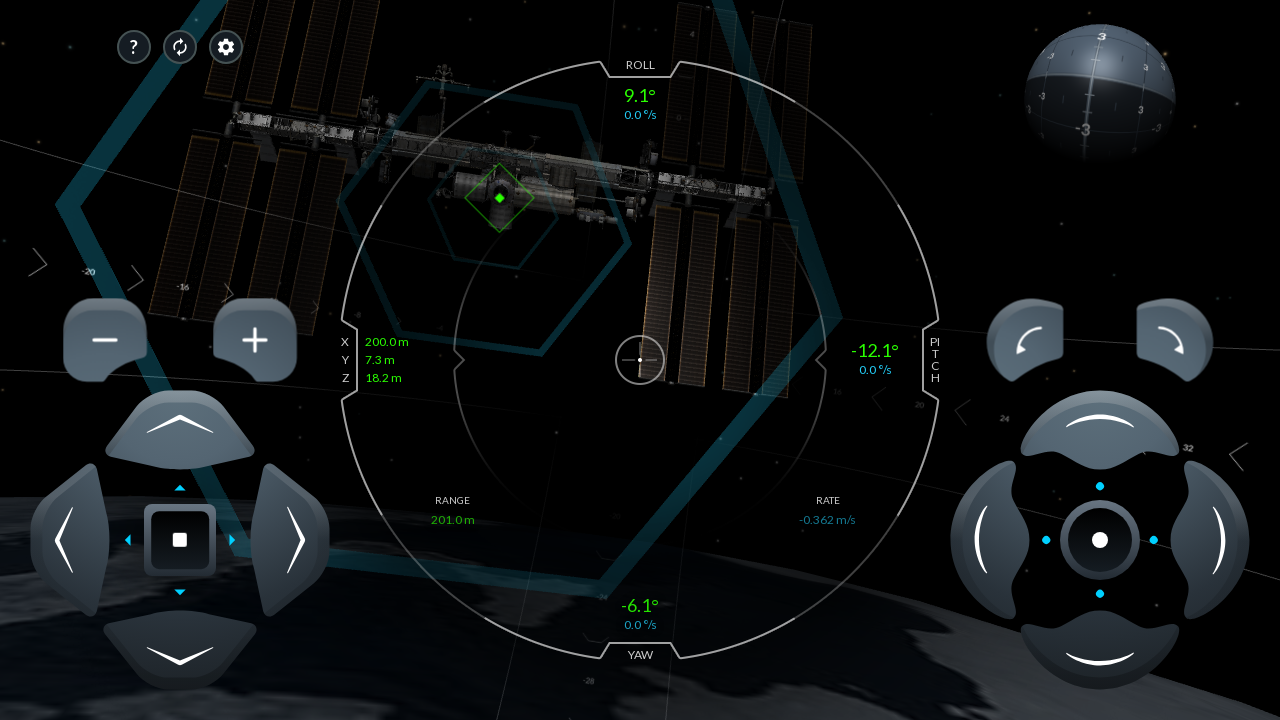

Read current rate from JavaScript
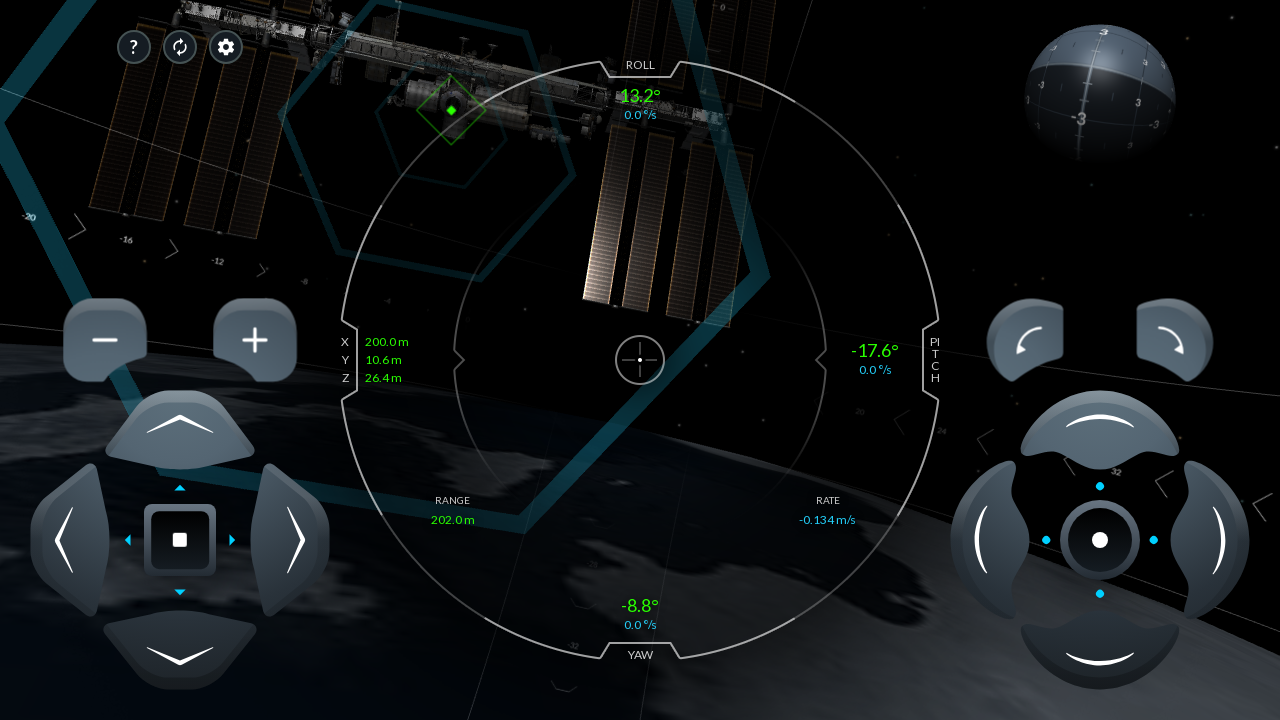

Executed pitch up command
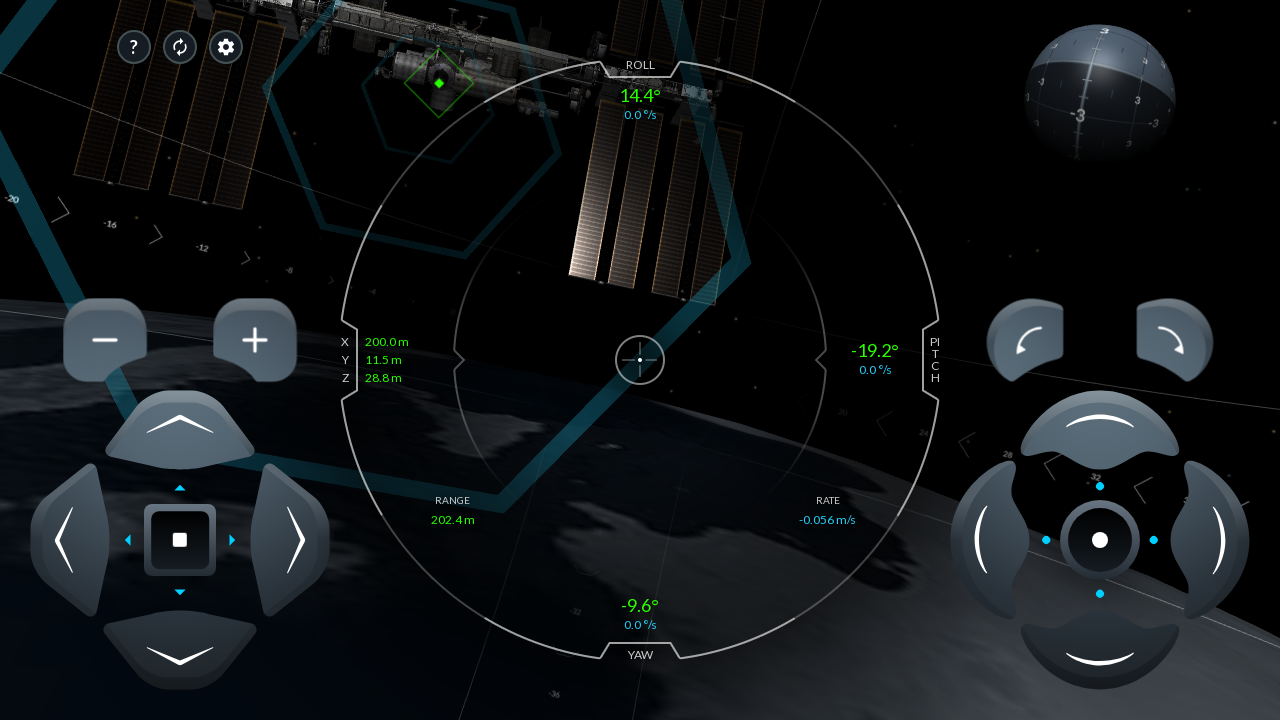

Executed translate forward command
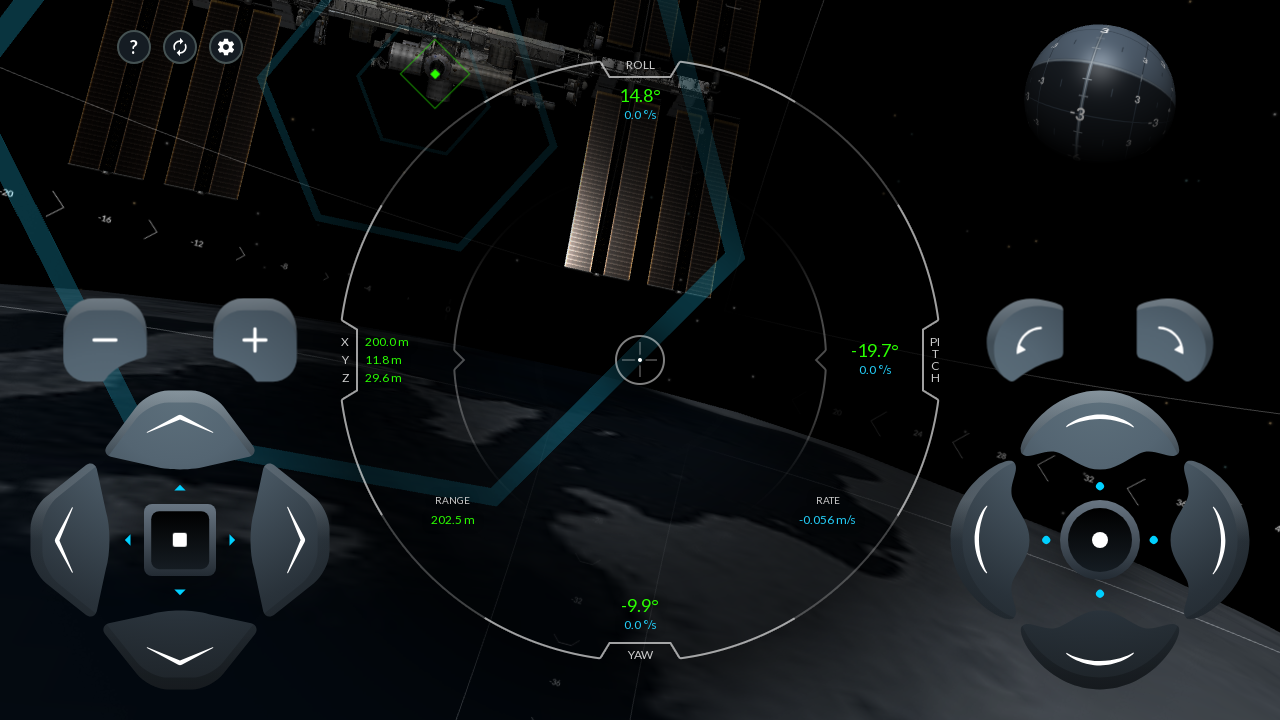

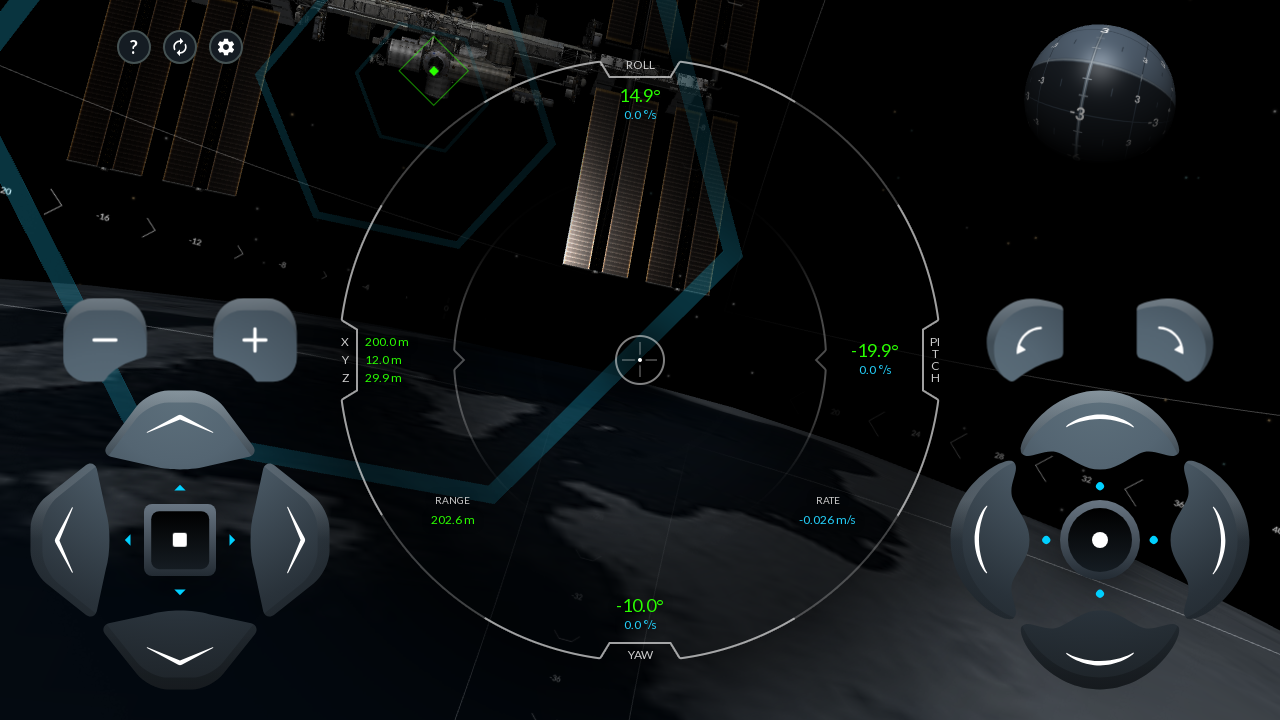